Tests multiple window handling by opening a new window via a link, switching between windows, and verifying content in each window

Starting URL: https://the-internet.herokuapp.com/

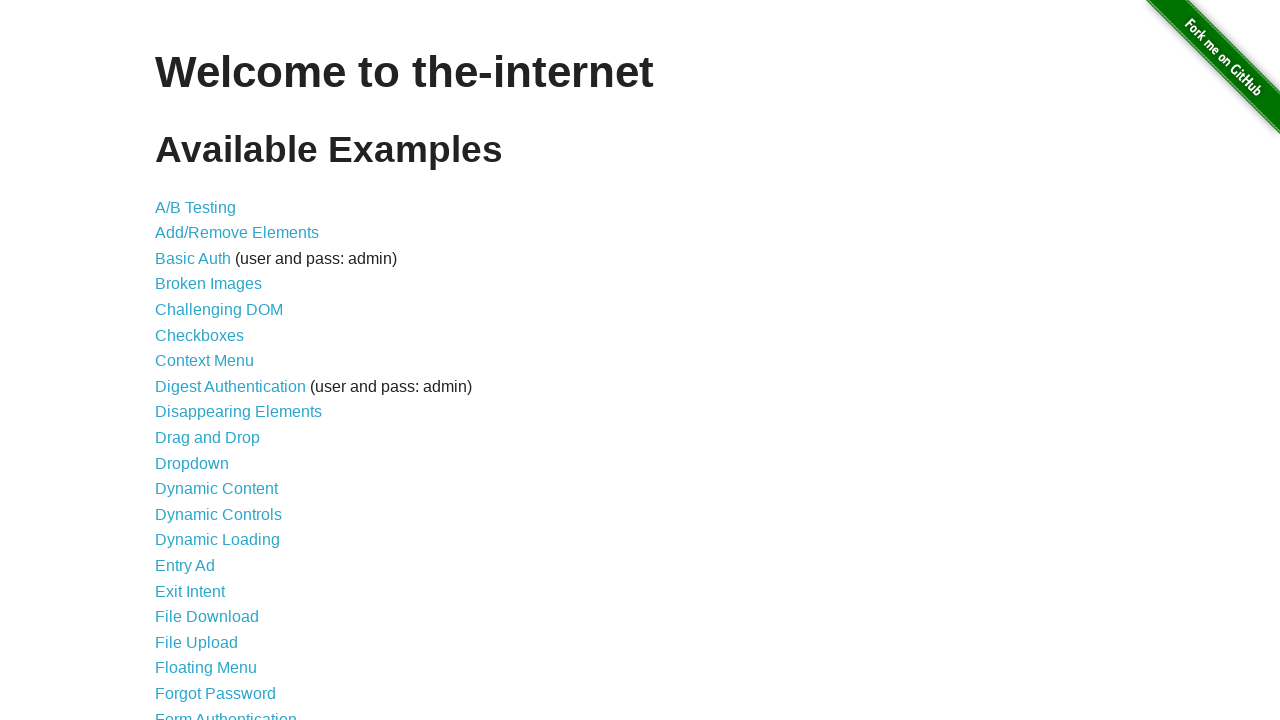

Clicked on 'Multiple Windows' link at (218, 369) on text=Multiple Windows
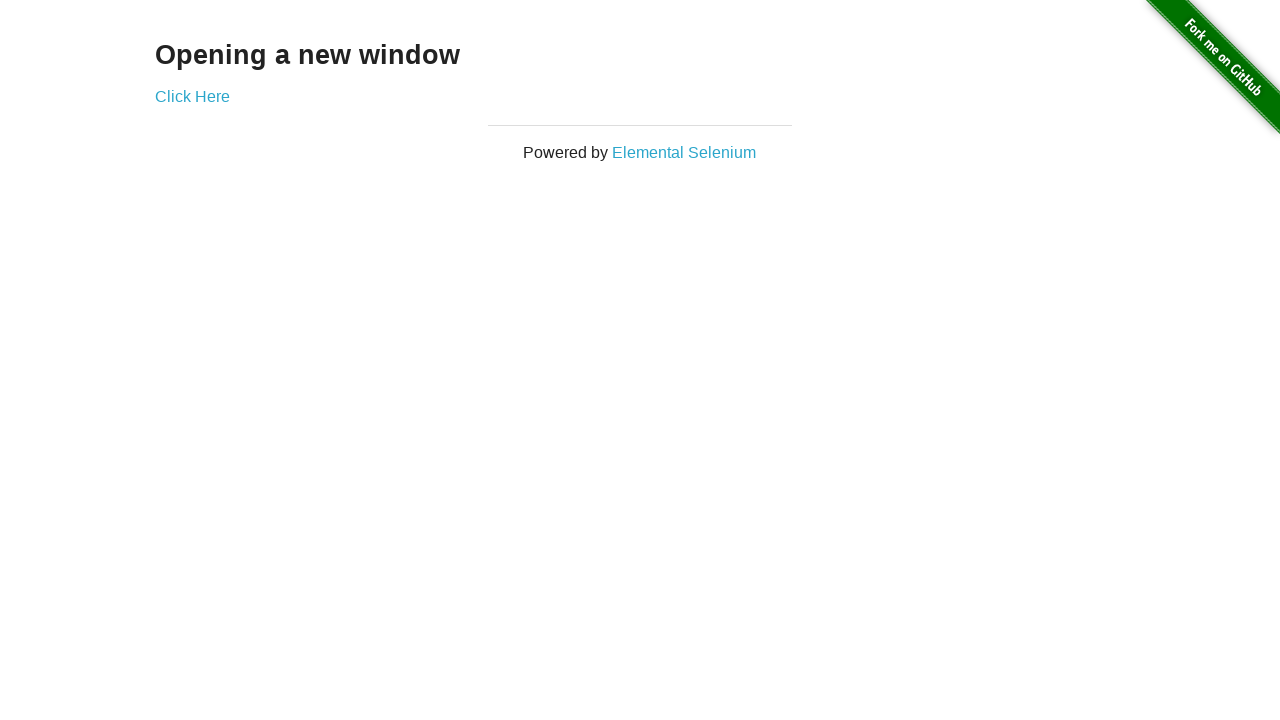

Clicked 'Click Here' link to open new window at (192, 96) on text=Click Here
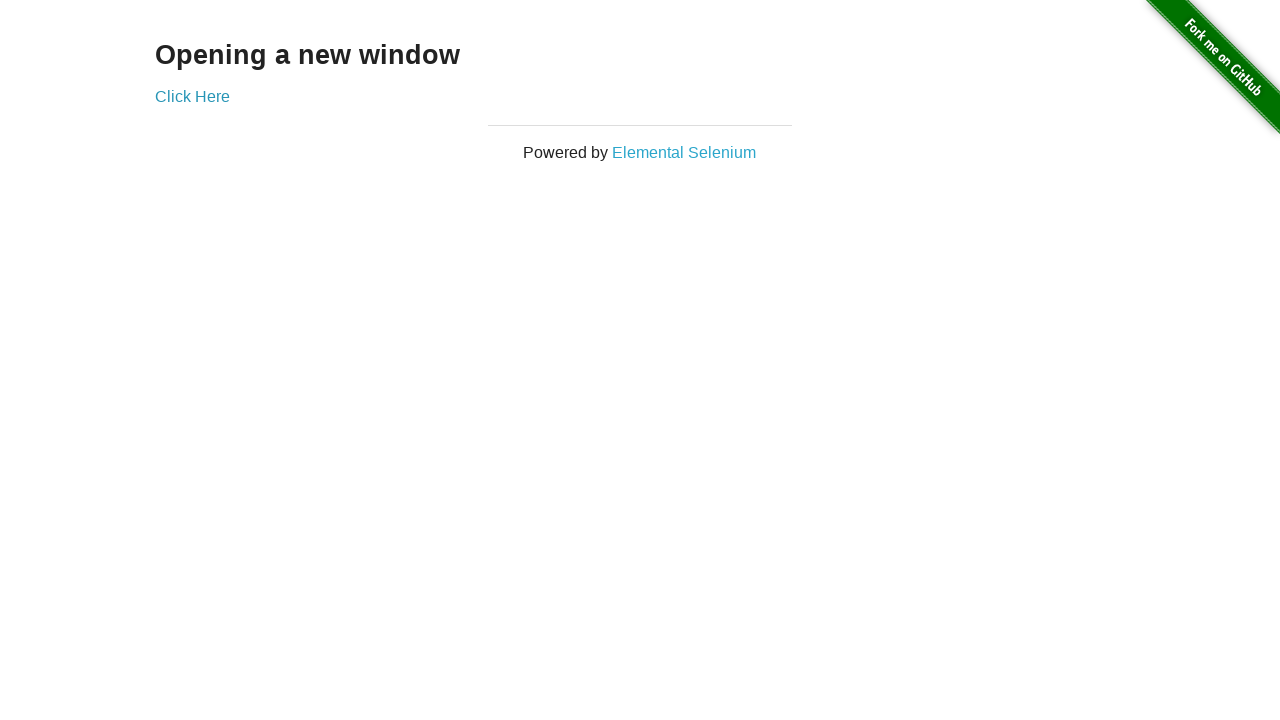

New window opened and captured
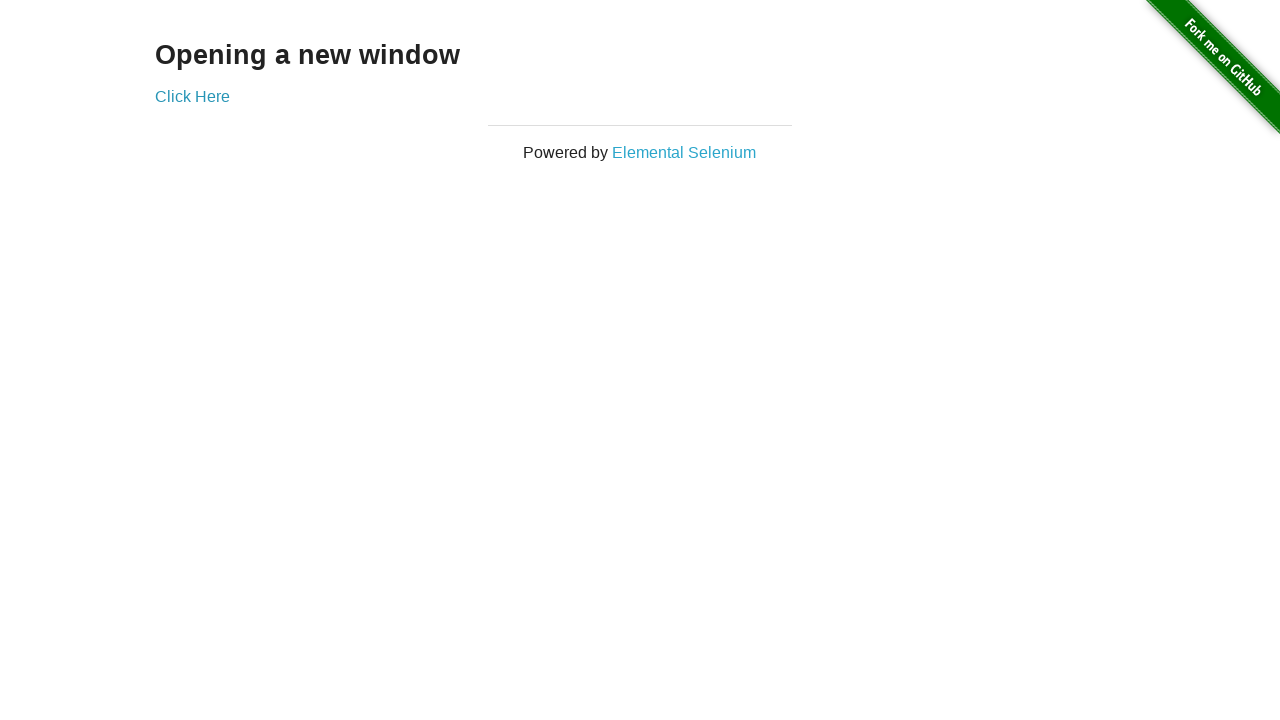

Retrieved heading text from new window
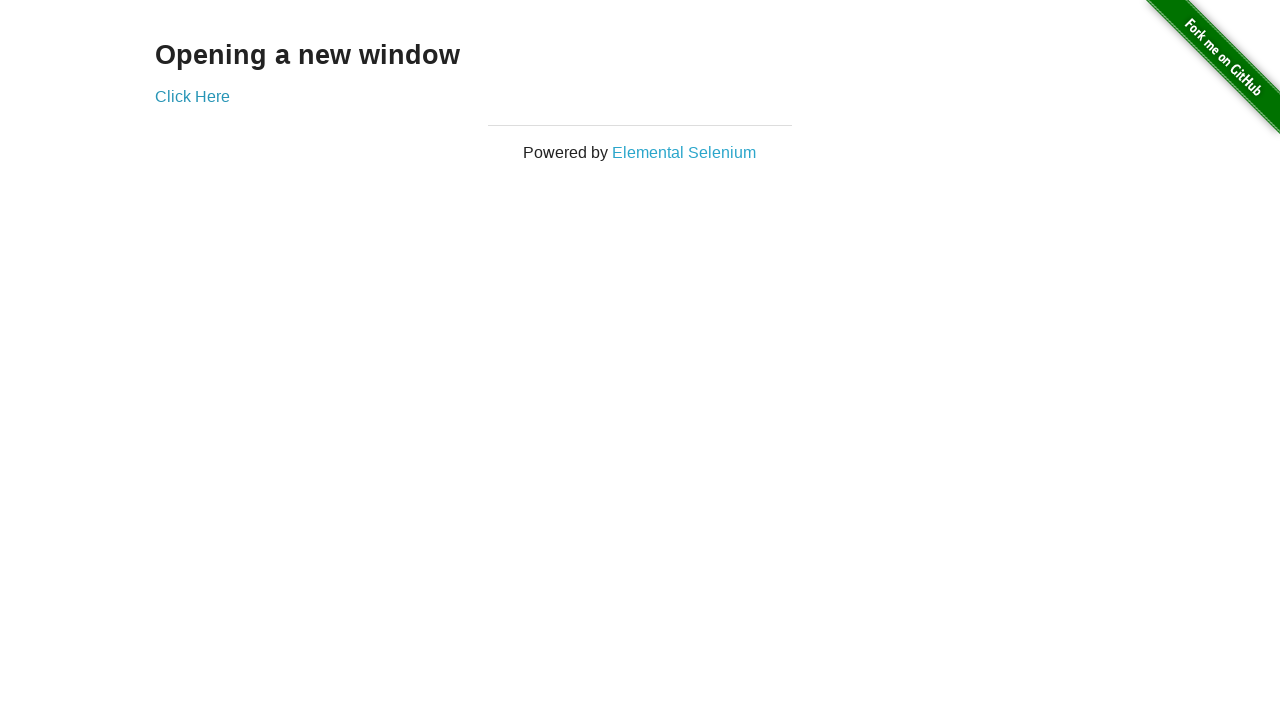

Retrieved heading text from original window
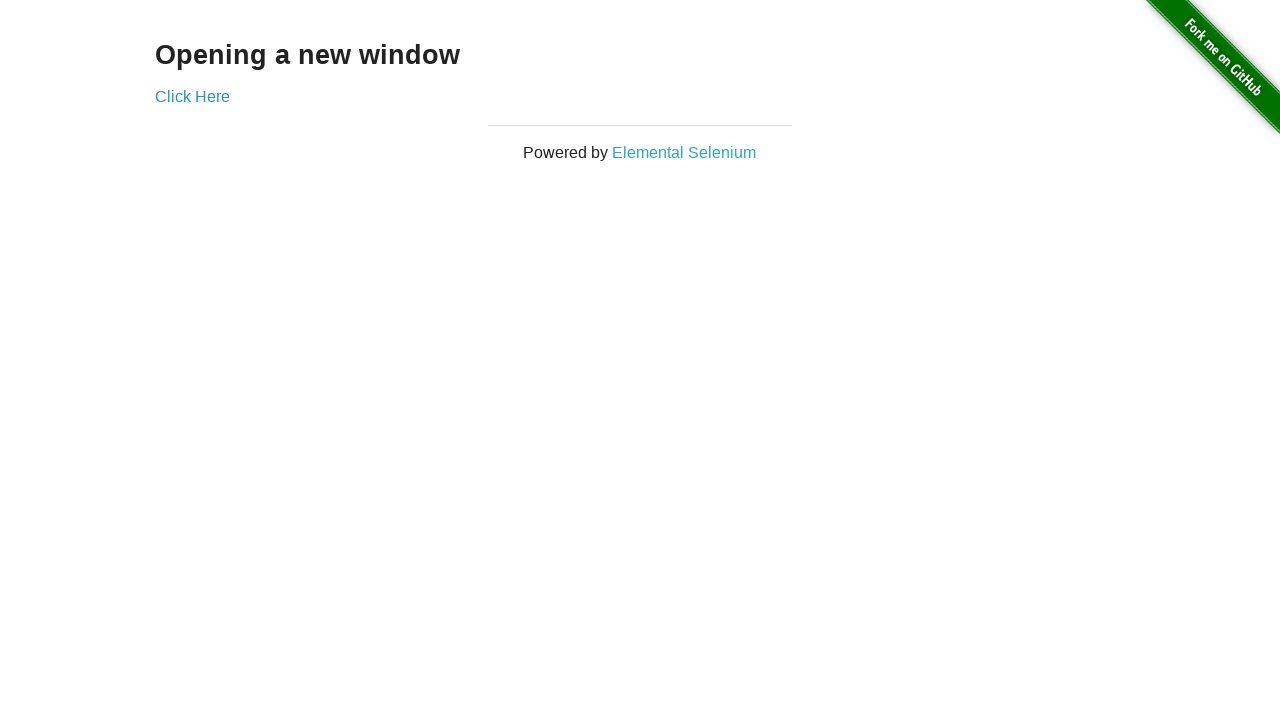

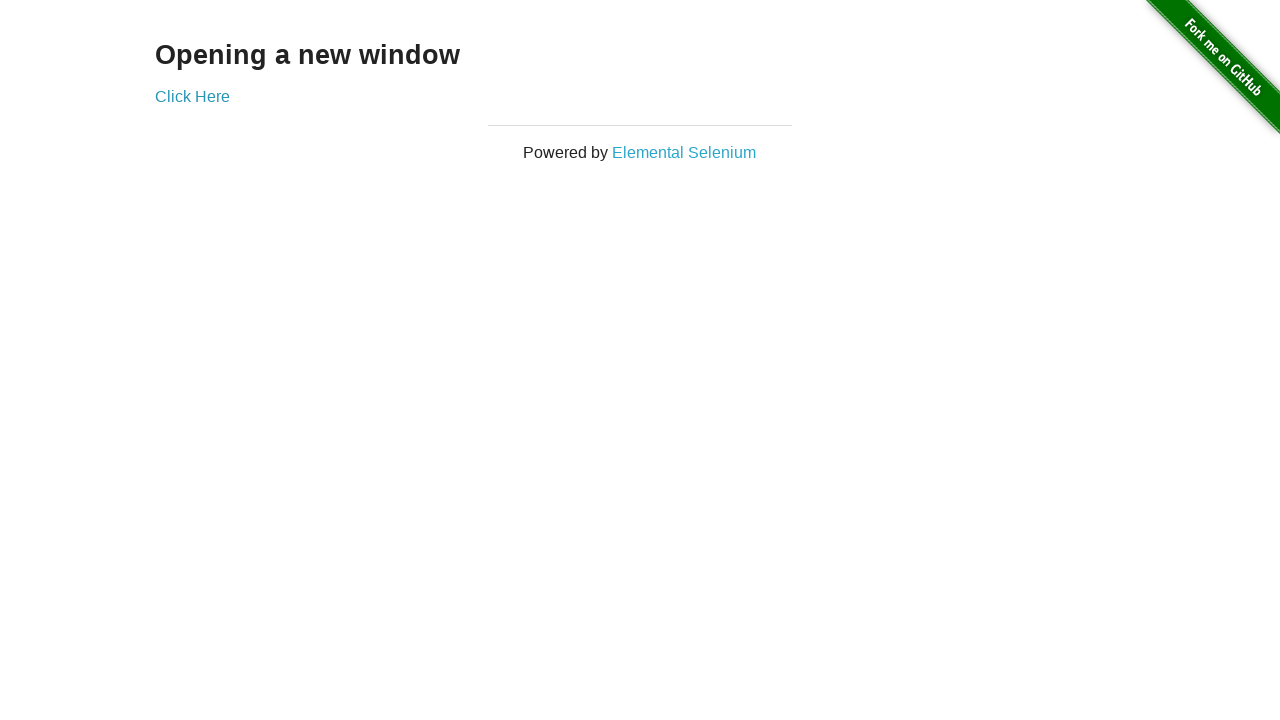